Tests simple JavaScript alert by clicking the Simple Alert button, reading the alert text, and accepting it

Starting URL: https://v1.training-support.net/selenium/javascript-alerts

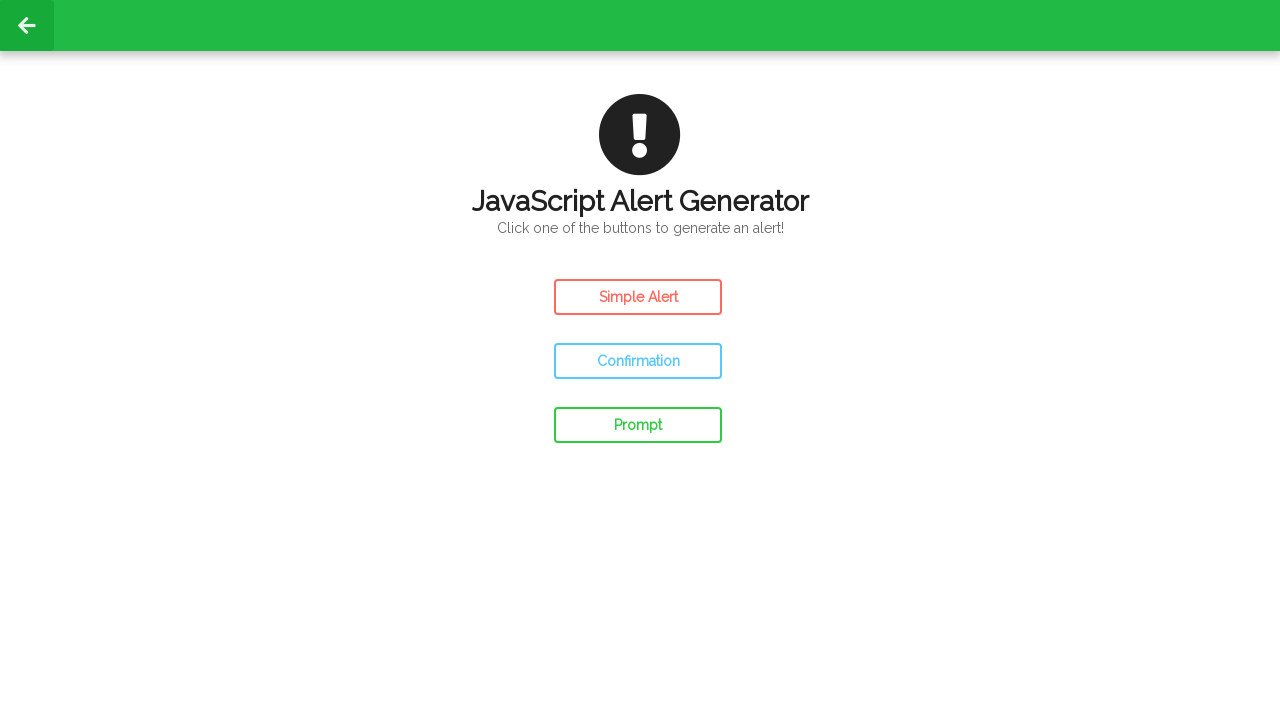

Navigated to JavaScript alerts training page
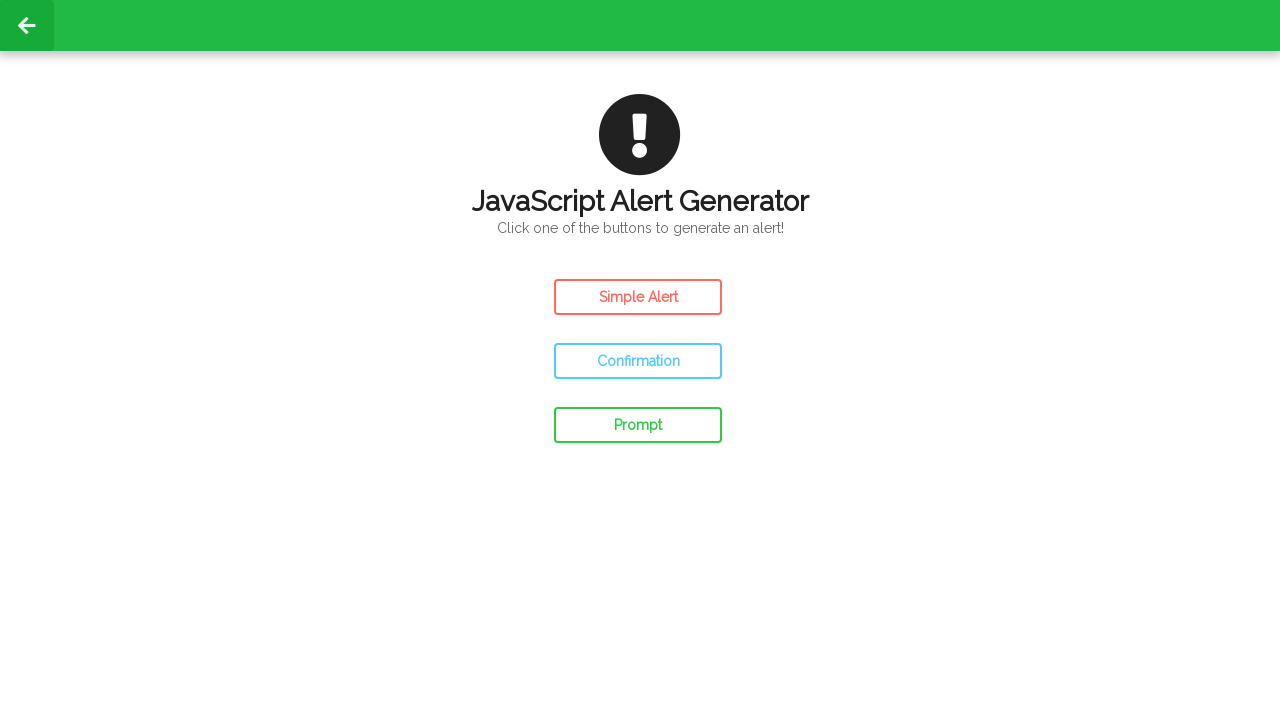

Clicked Simple Alert button at (638, 297) on #simple
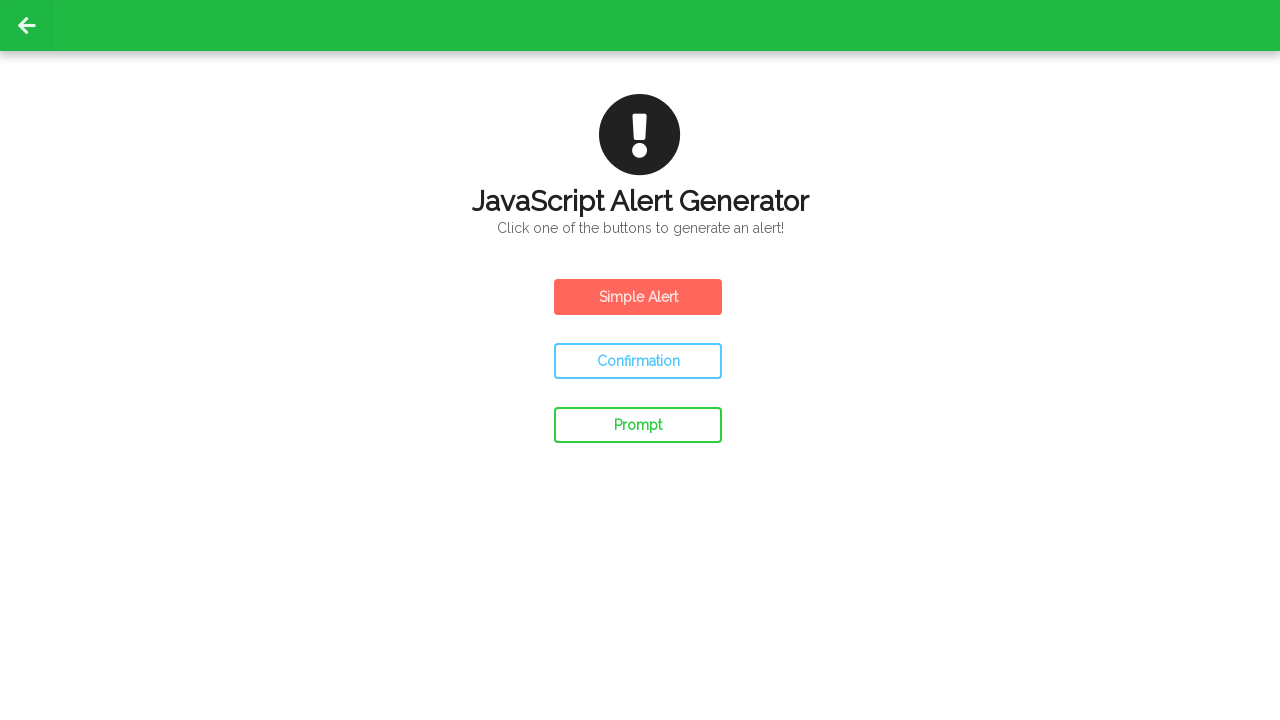

Set up dialog handler to accept alerts
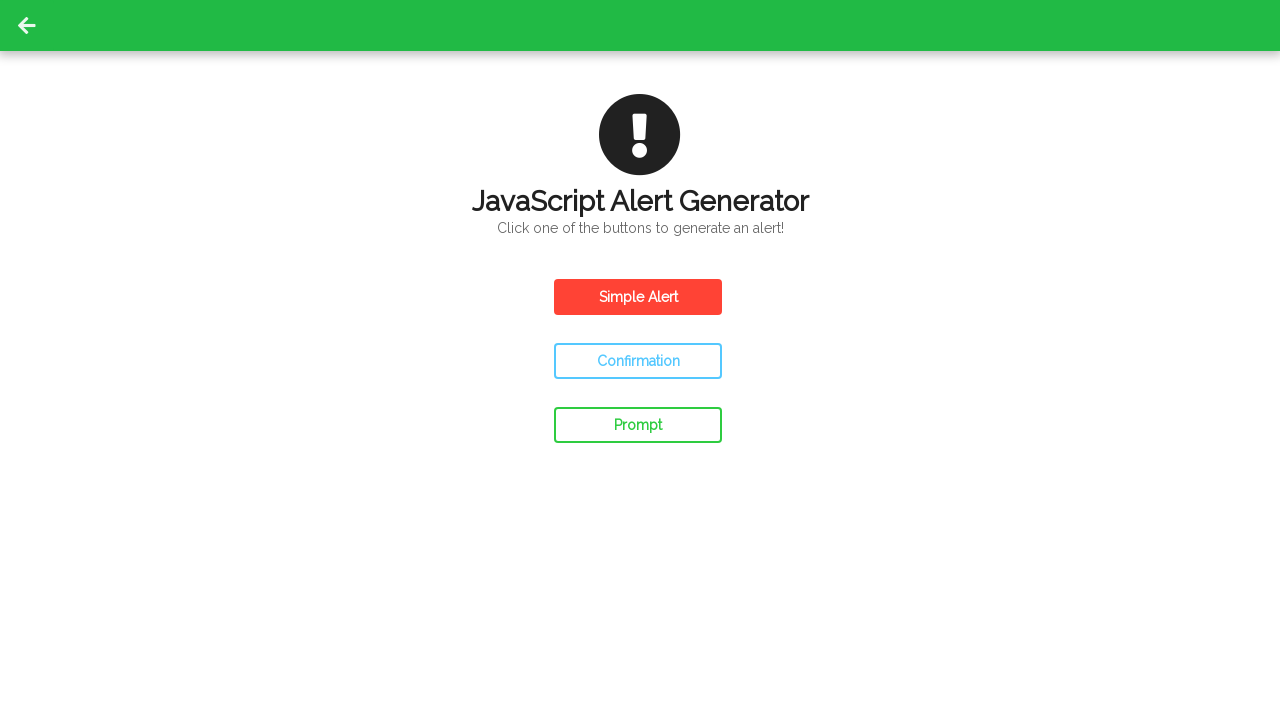

Waited for UI updates after alert acceptance
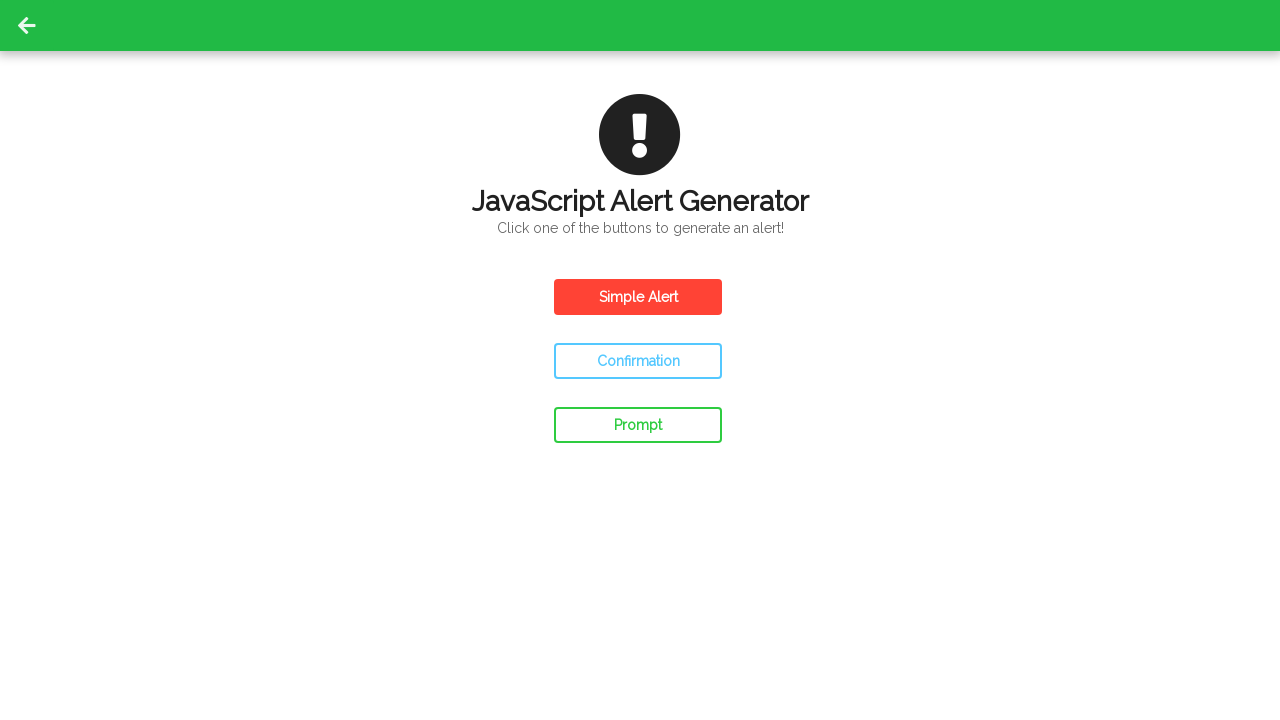

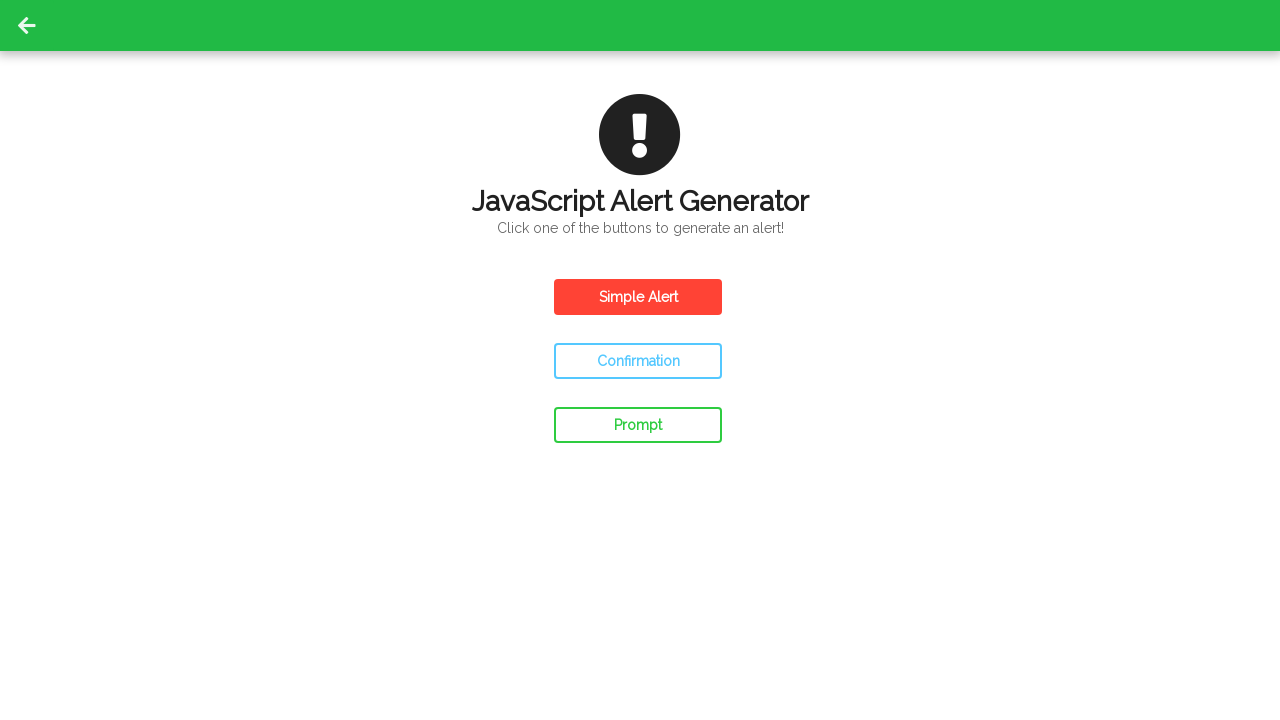